Tests an editable/searchable dropdown by typing "Belarus" to filter options and selecting it from the filtered results.

Starting URL: https://react.semantic-ui.com/maximize/dropdown-example-search-selection/

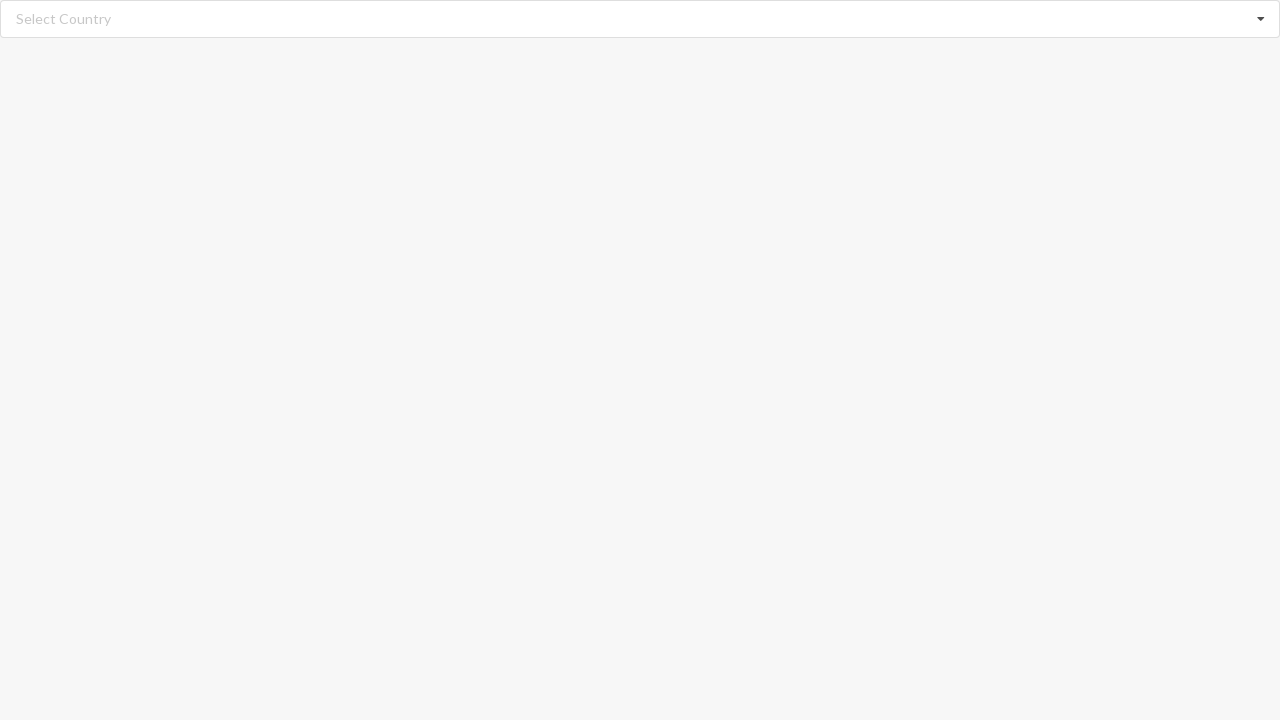

Typed 'Belarus' in the searchable dropdown to filter options on input.search
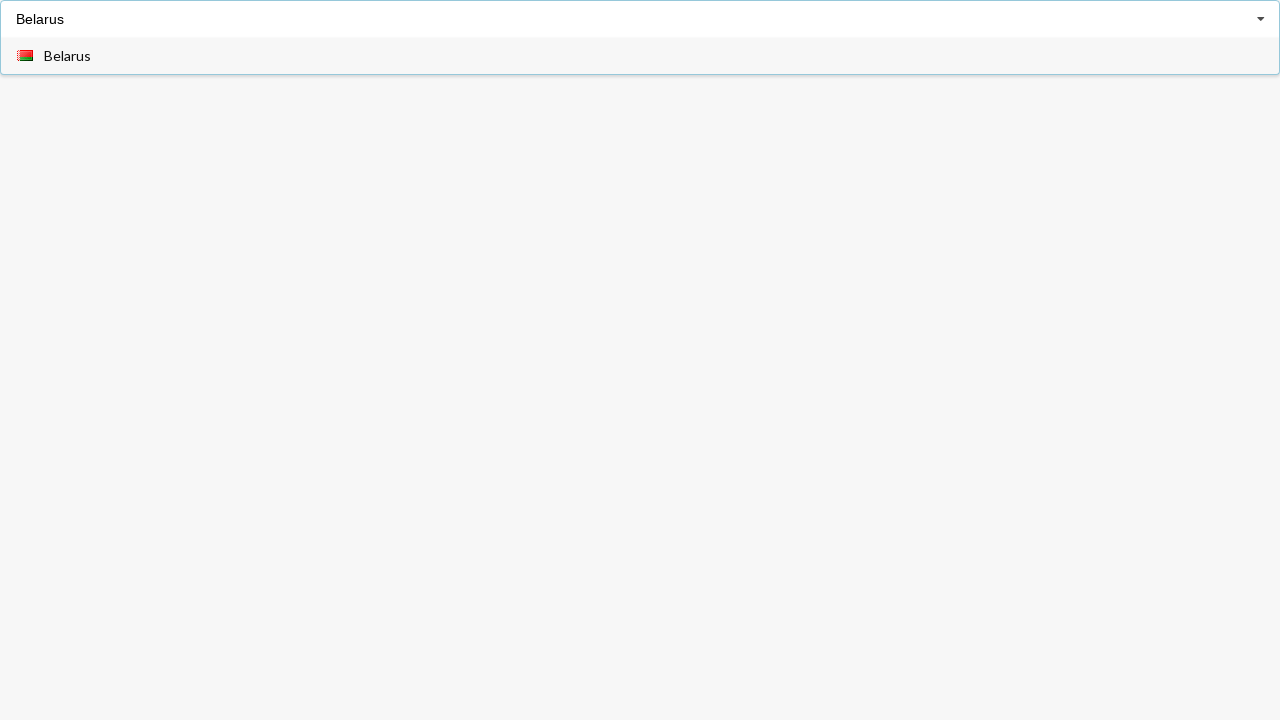

Filtered dropdown items loaded
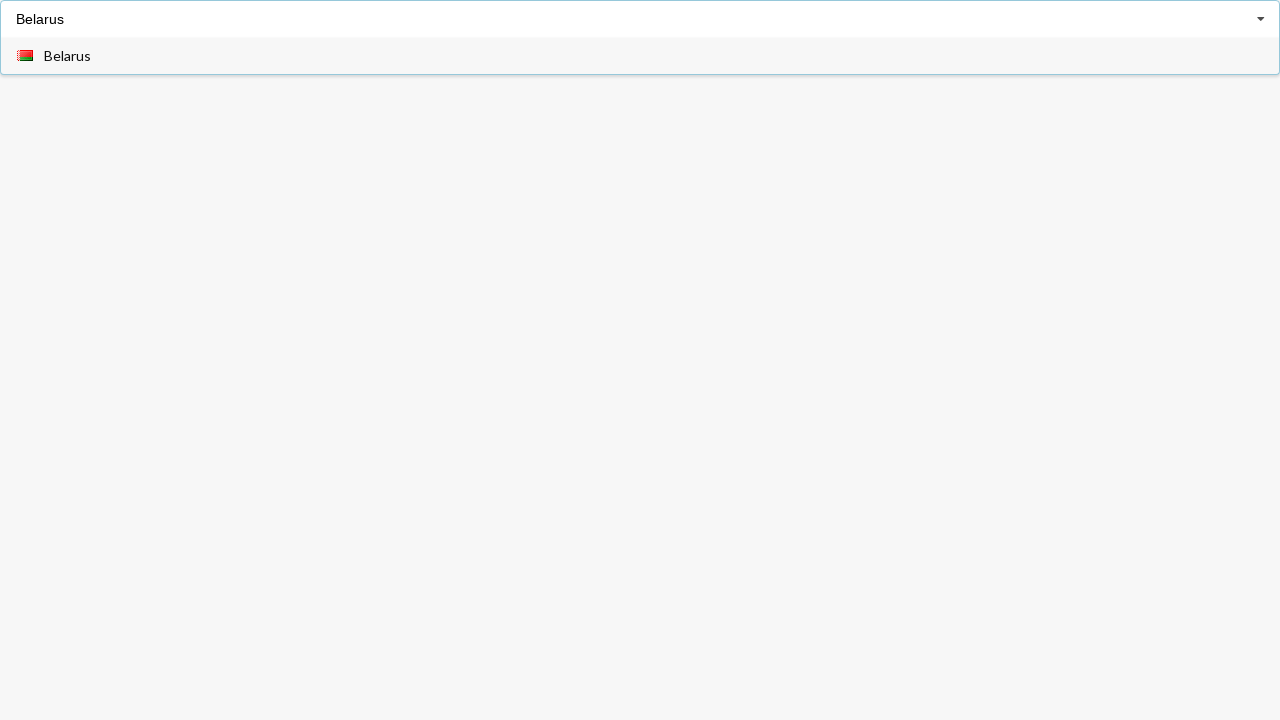

Selected 'Belarus' from the filtered dropdown options at (68, 56) on div.item span:has-text('Belarus')
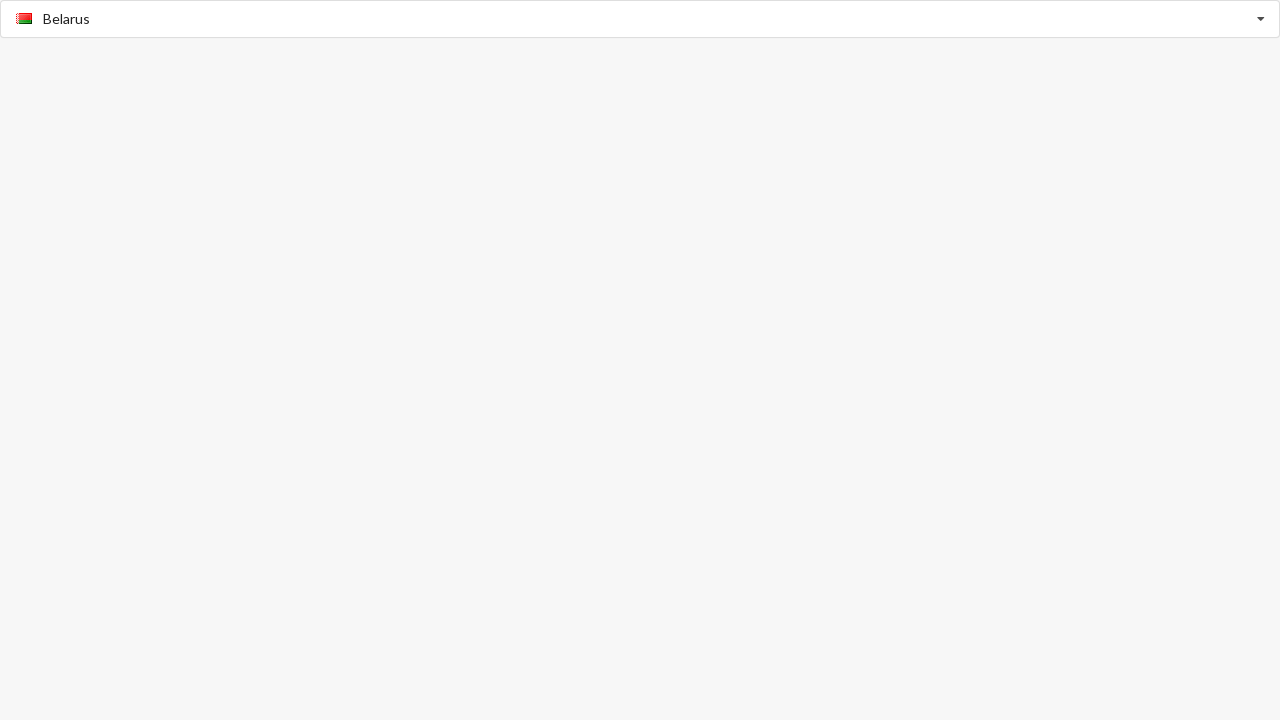

Verified that 'Belarus' was successfully selected in the dropdown
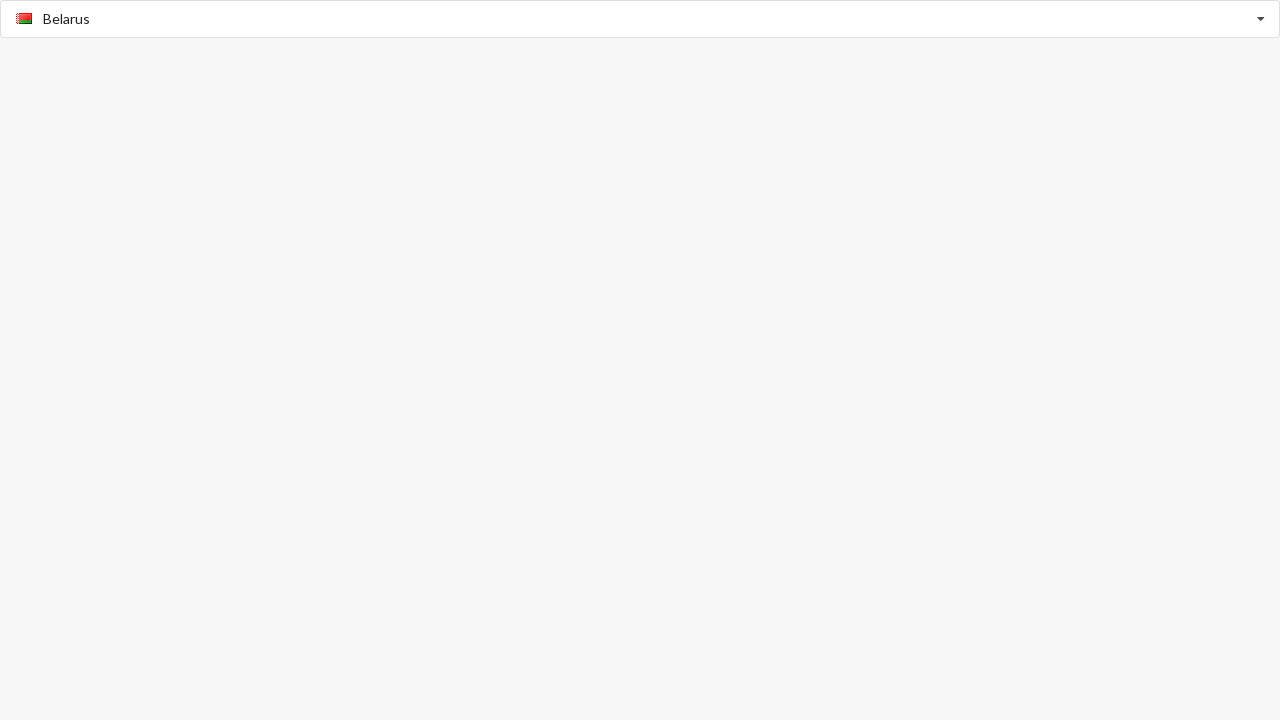

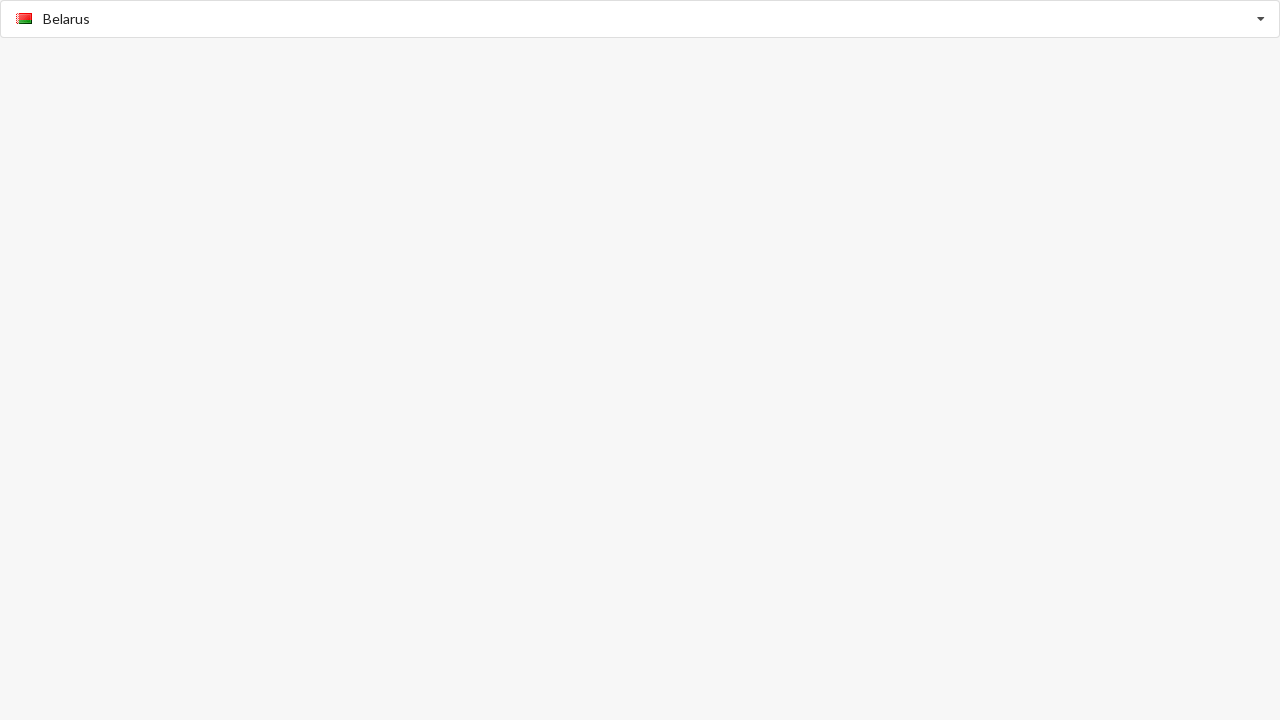